Tests checkbox functionality by ensuring both checkboxes are selected, clicking them if they are not already checked

Starting URL: https://the-internet.herokuapp.com/checkboxes

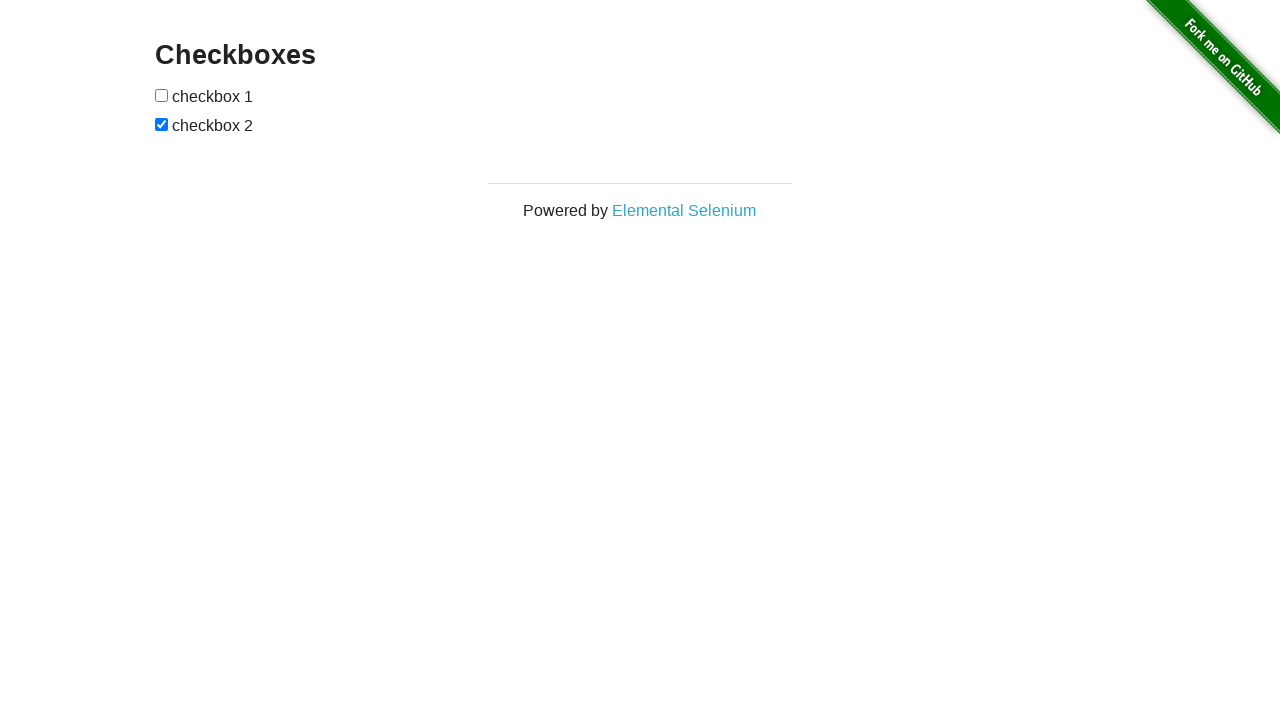

Located first checkbox element
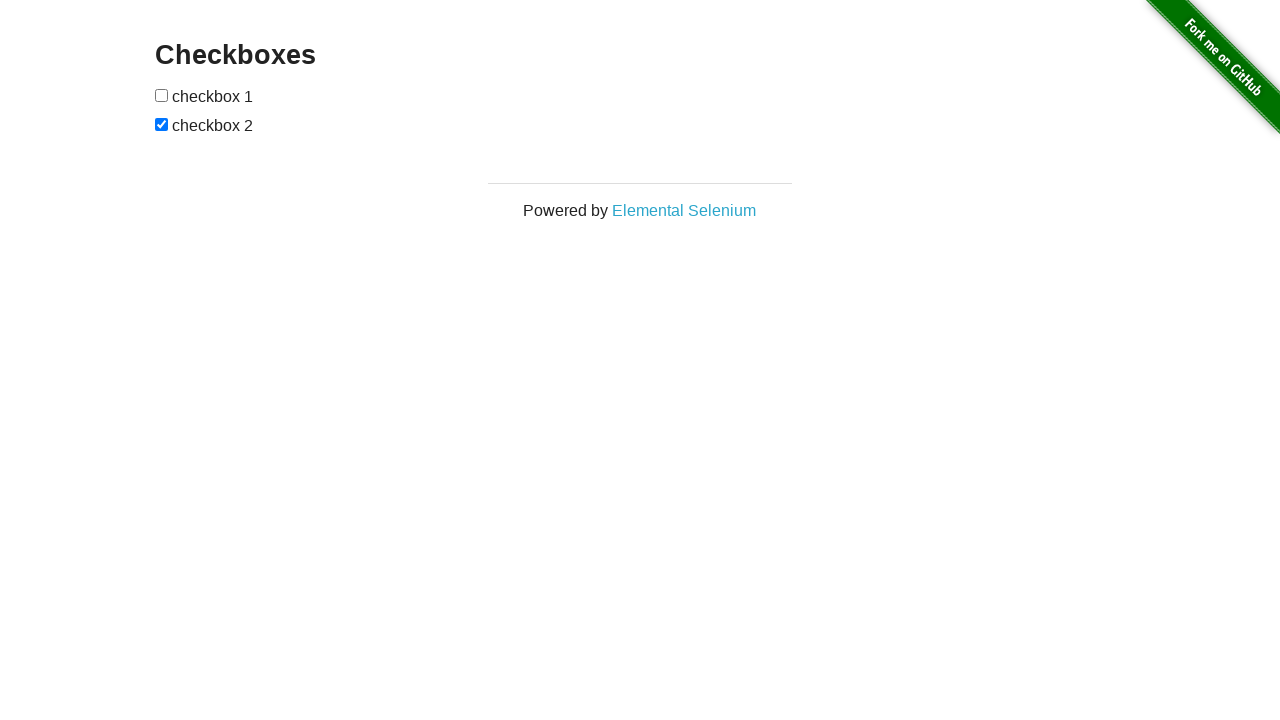

Located second checkbox element
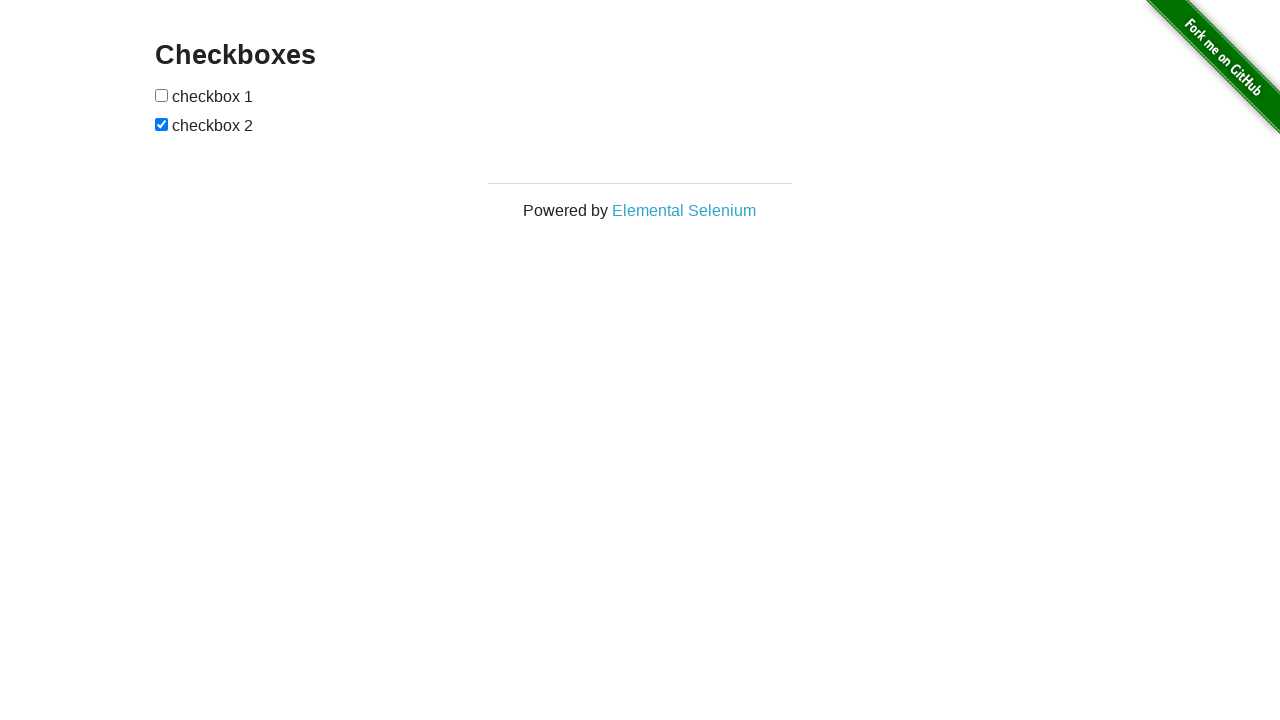

Checked first checkbox status
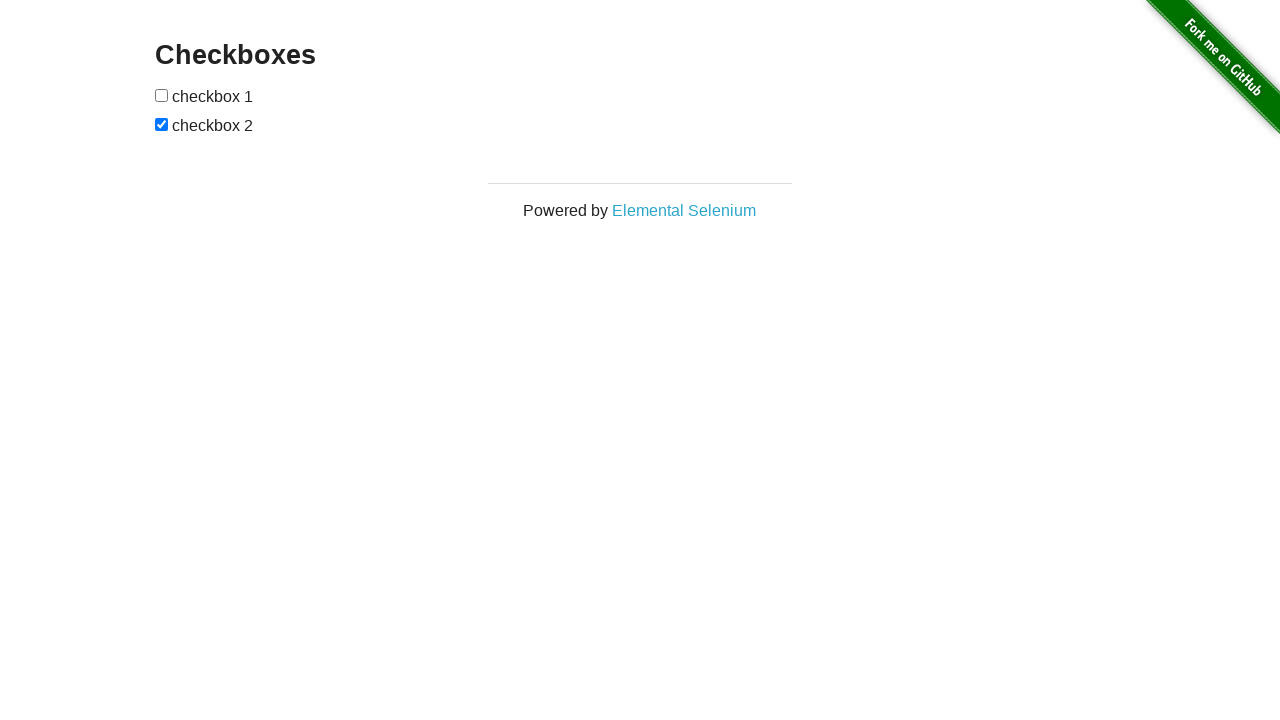

Clicked first checkbox to select it at (162, 95) on (//input[@type='checkbox'])[1]
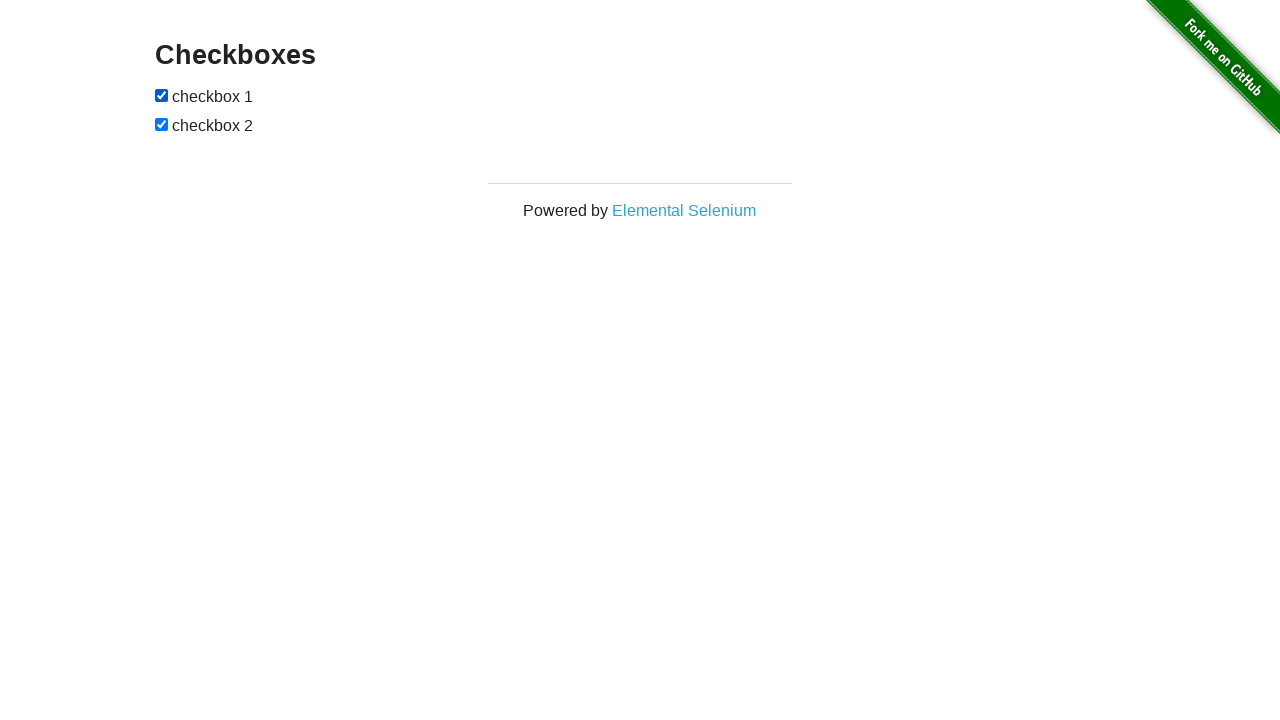

Second checkbox was already checked
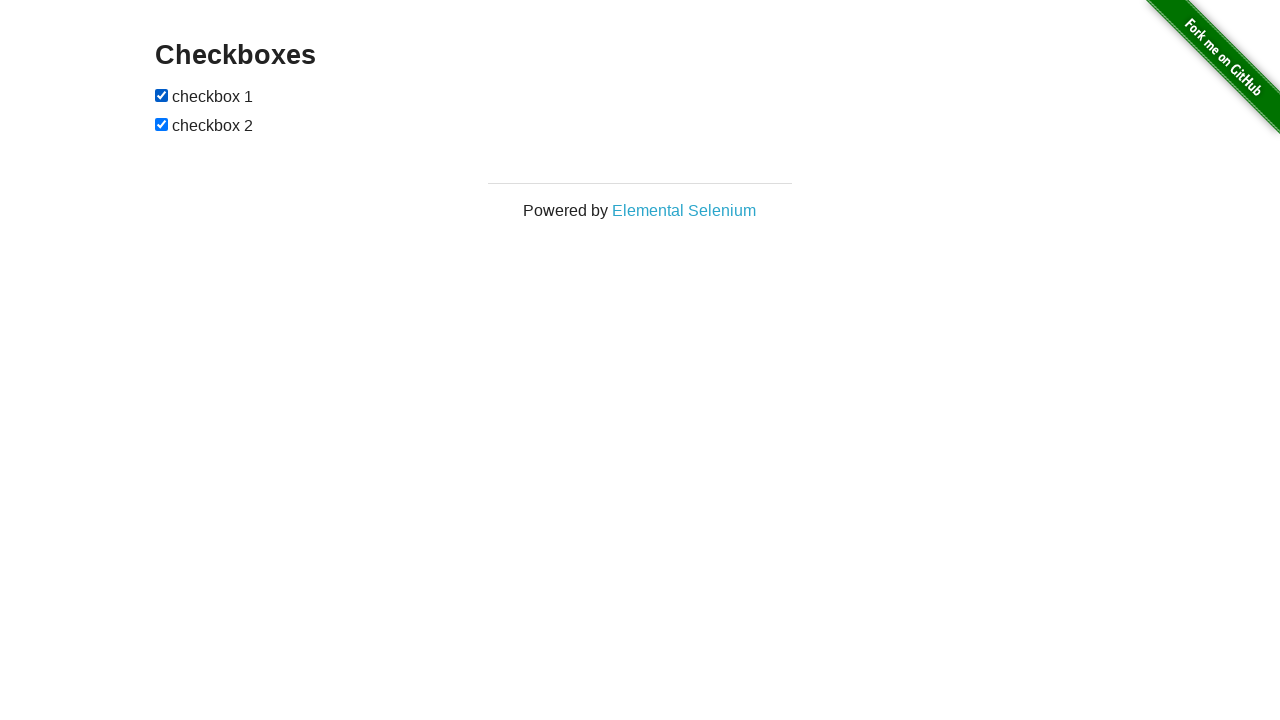

Verified both checkboxes are selected
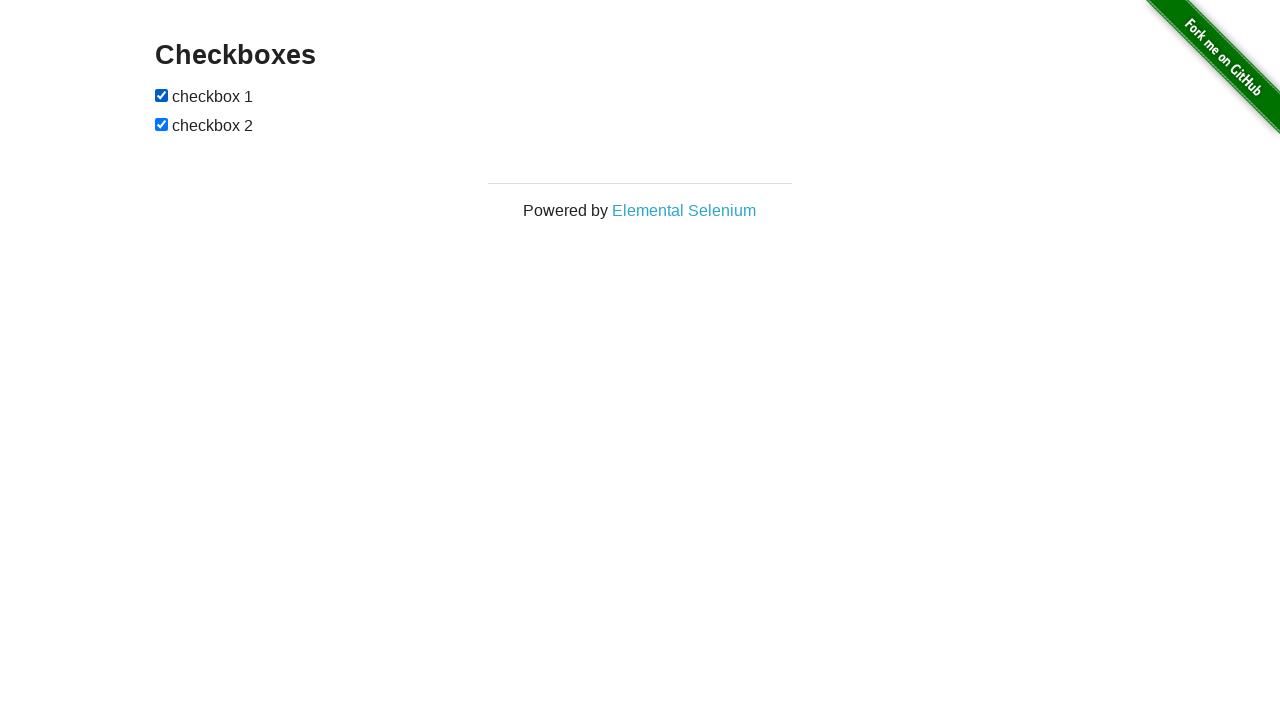

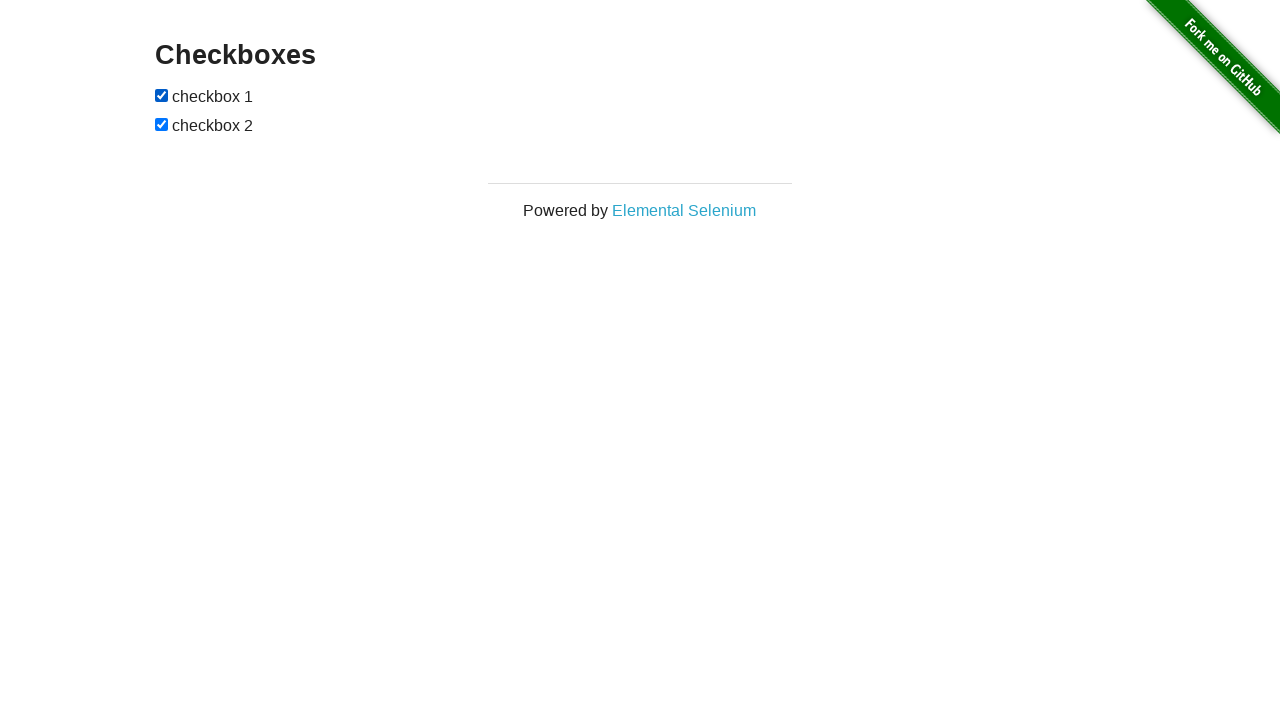